Tests JavaScript confirm alert handling by clicking a button that triggers an alert and accepting it

Starting URL: https://demoqa.com/

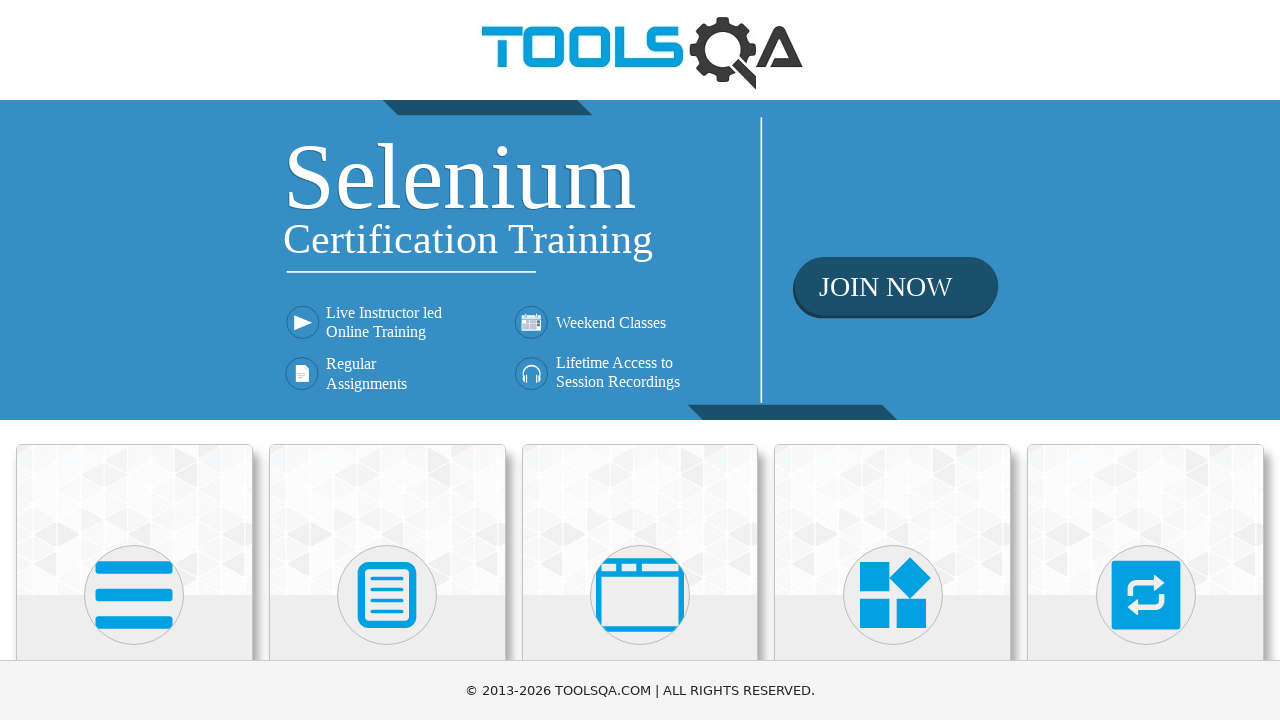

Clicked on Alerts, Frame & Windows section at (640, 360) on xpath=//h5[text()='Alerts, Frame & Windows']
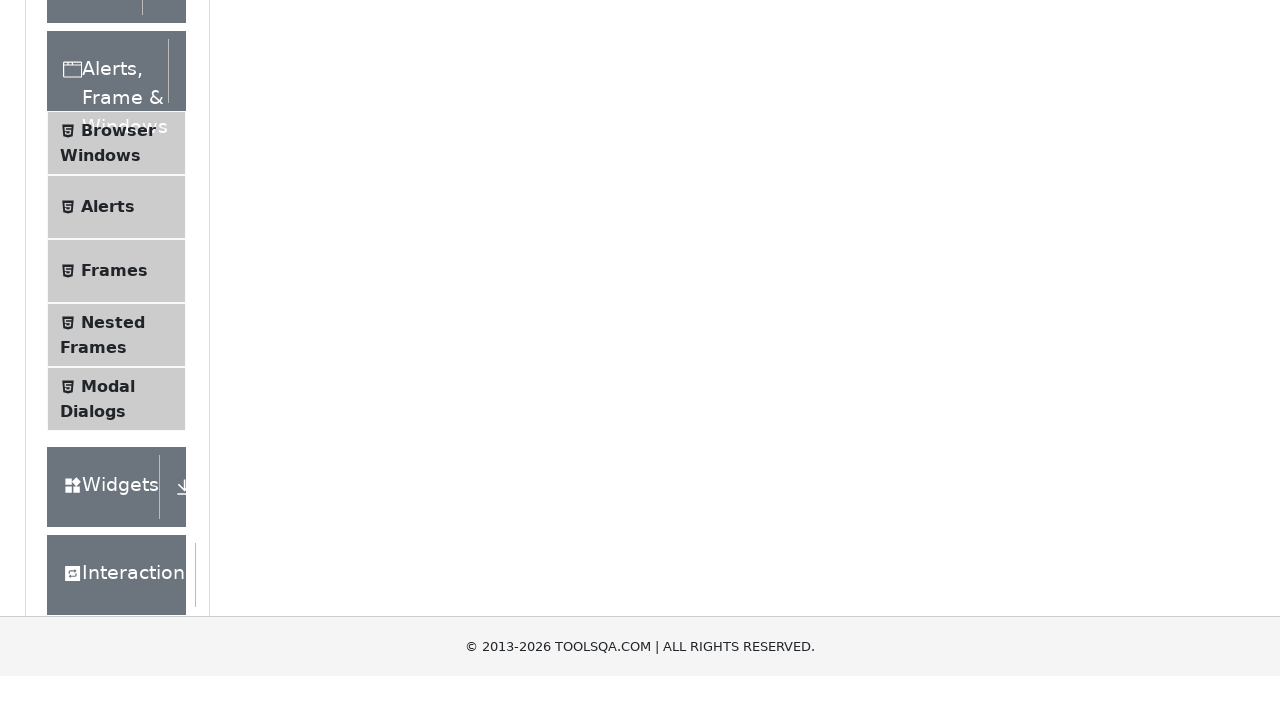

Clicked on Alerts menu item at (116, 501) on (//li[@id='item-1'])[2]
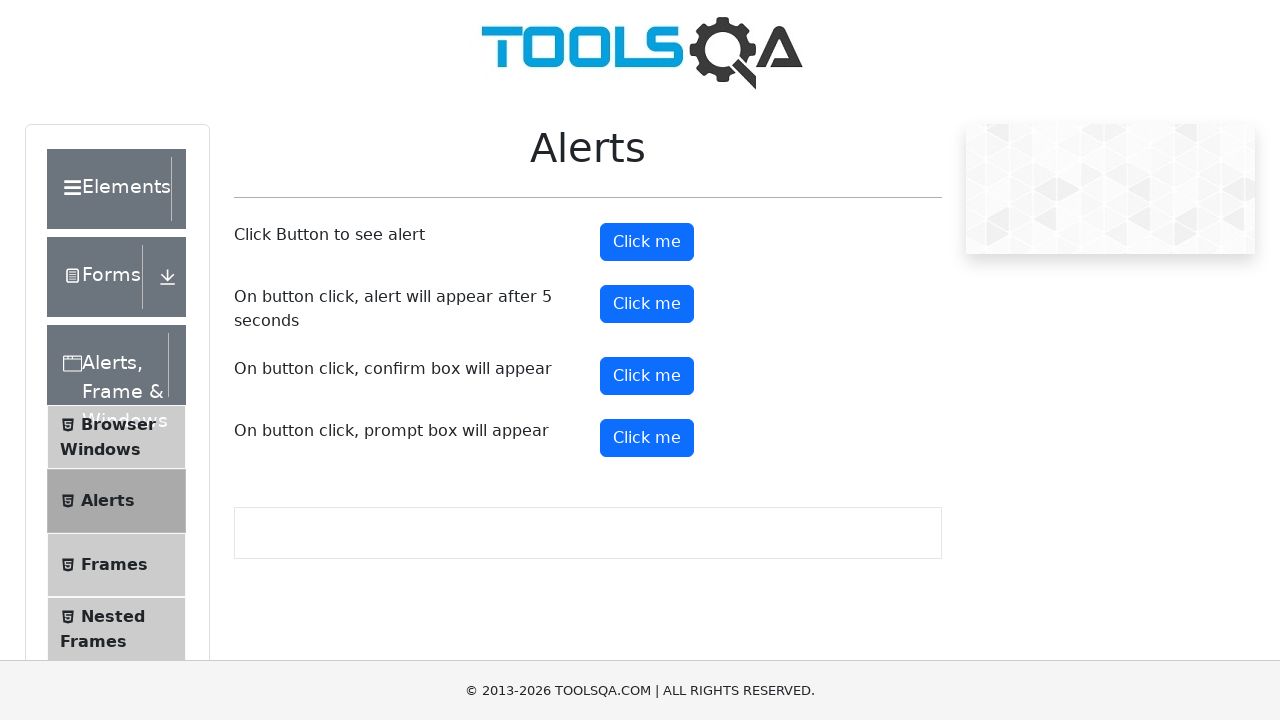

Set up dialog handler to accept confirm alerts
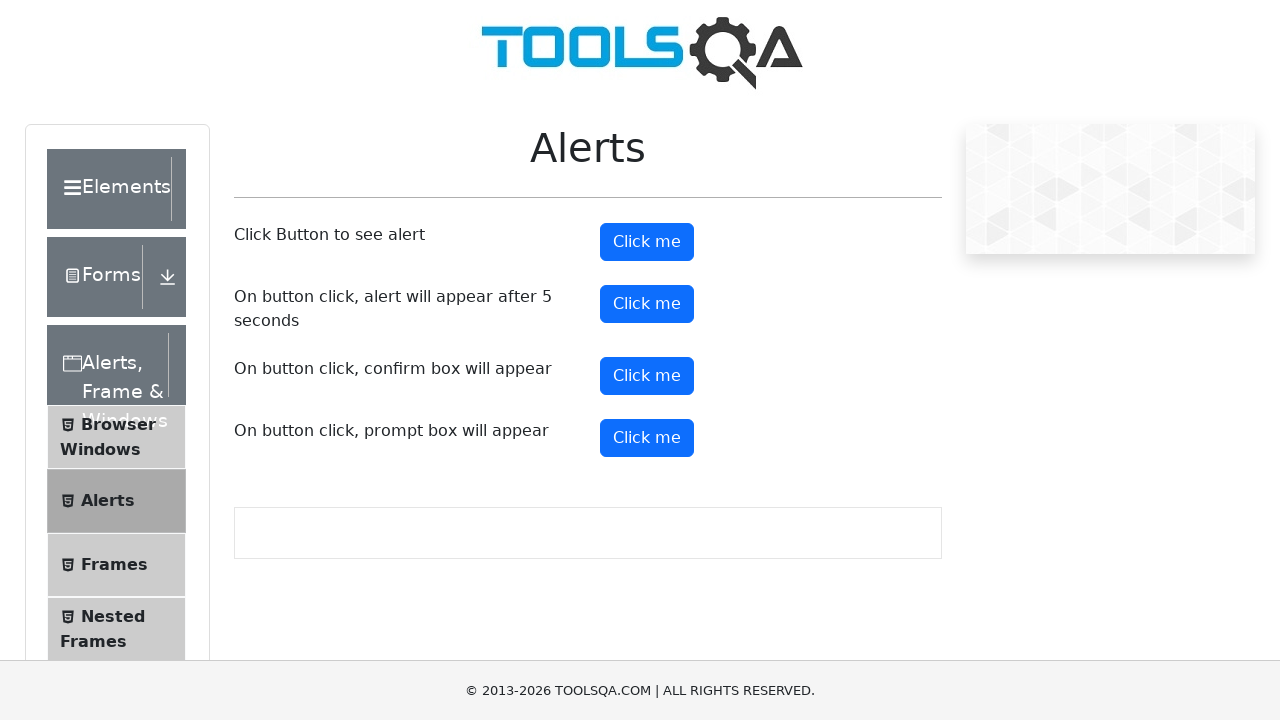

Clicked confirm button to trigger alert at (647, 376) on #confirmButton
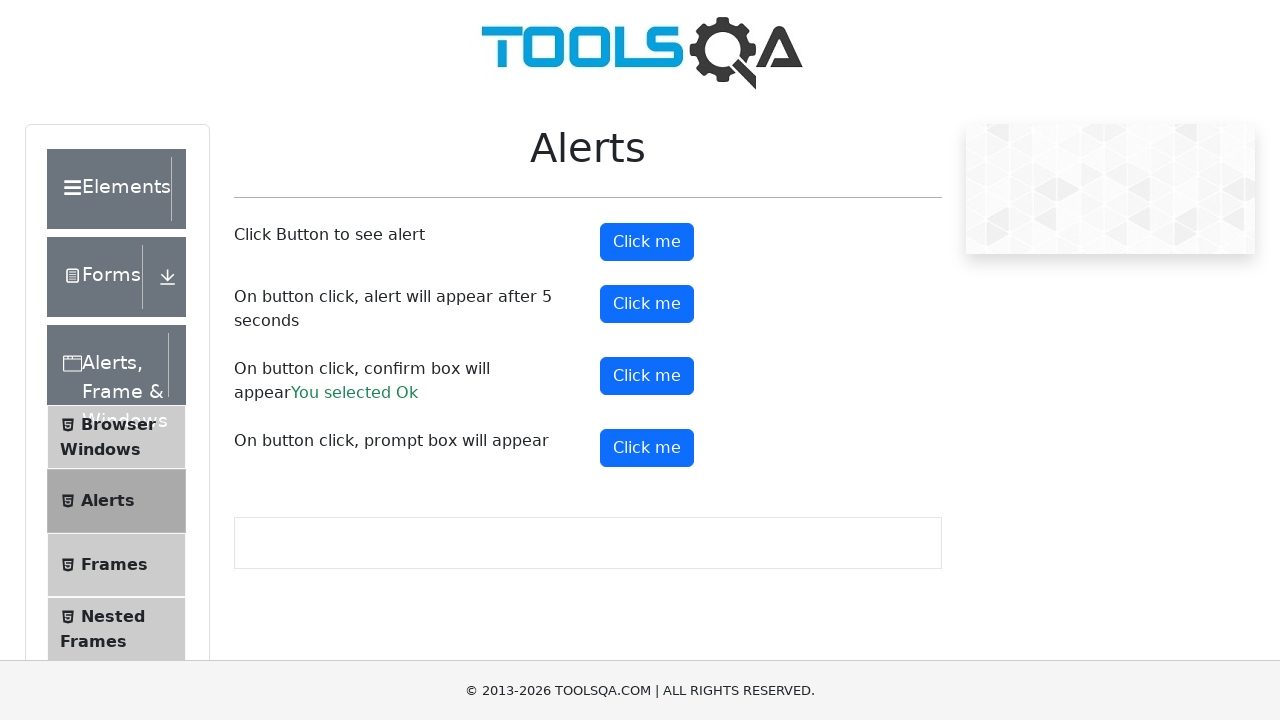

Confirm result text loaded after accepting alert
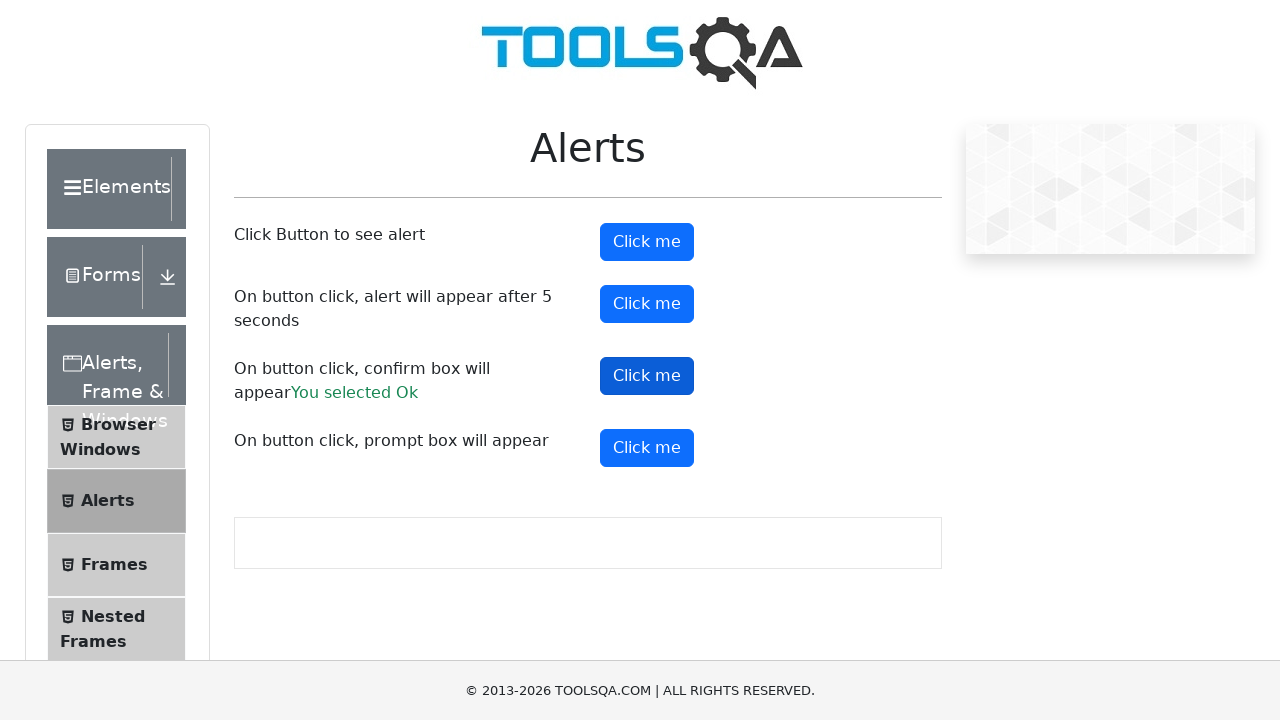

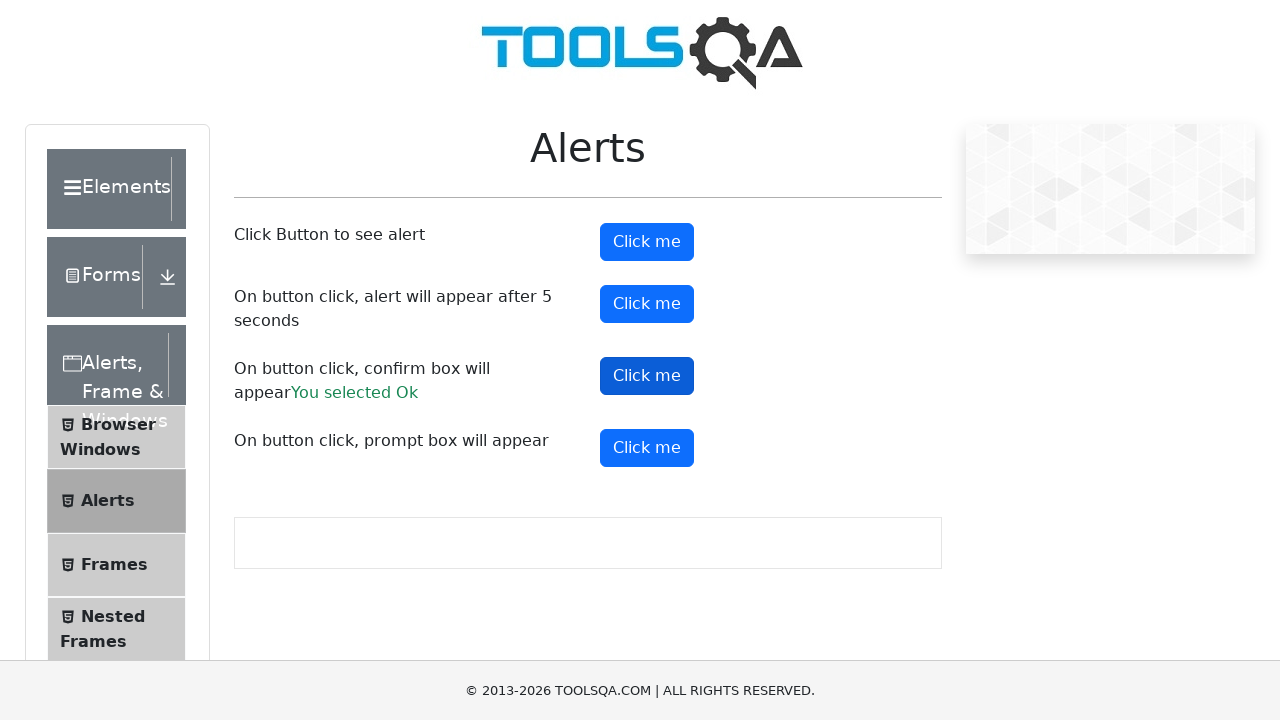